Opens a website, prints the page title, and navigates back

Starting URL: https://ksp.co.il/web/

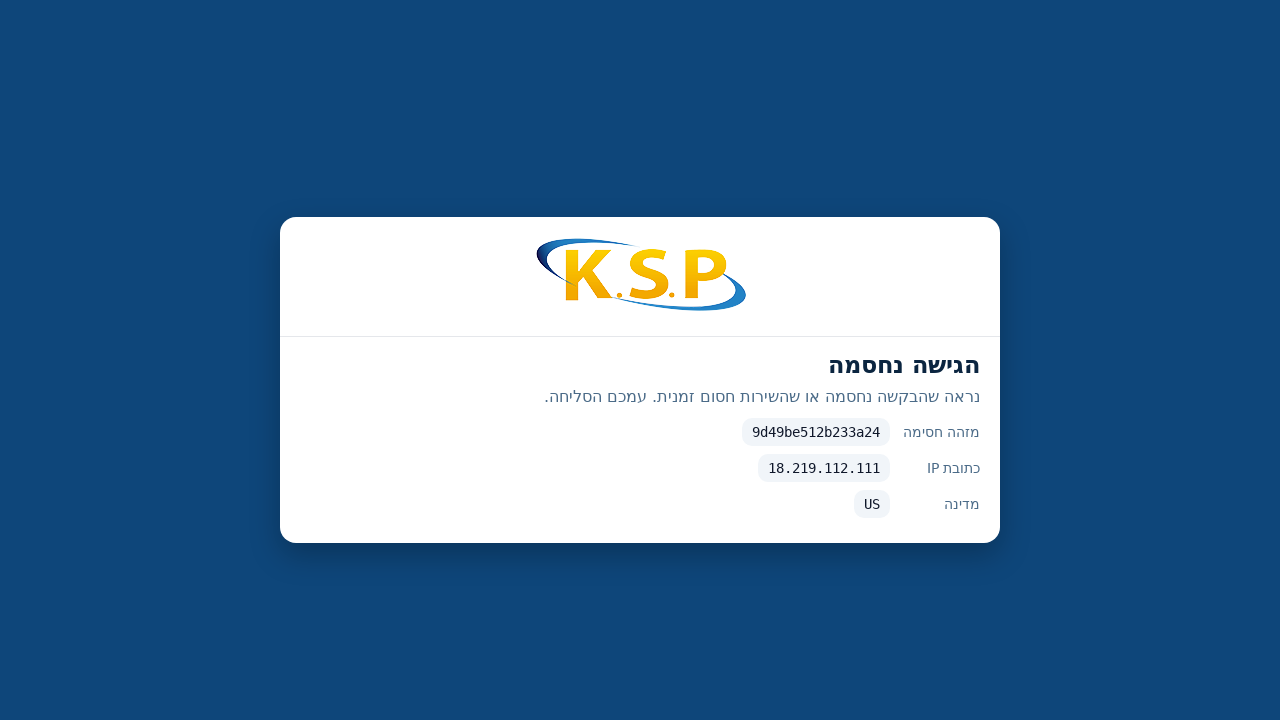

Retrieved and printed page title from https://ksp.co.il/web/
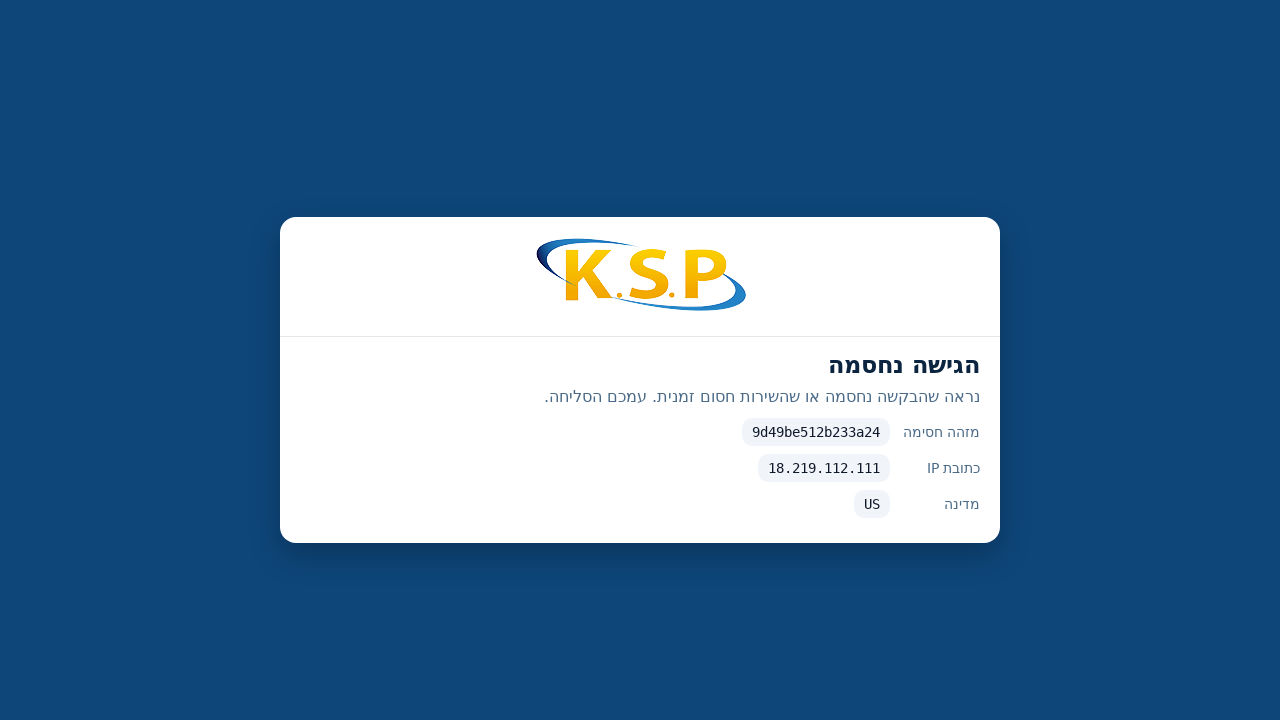

Navigated back from the website
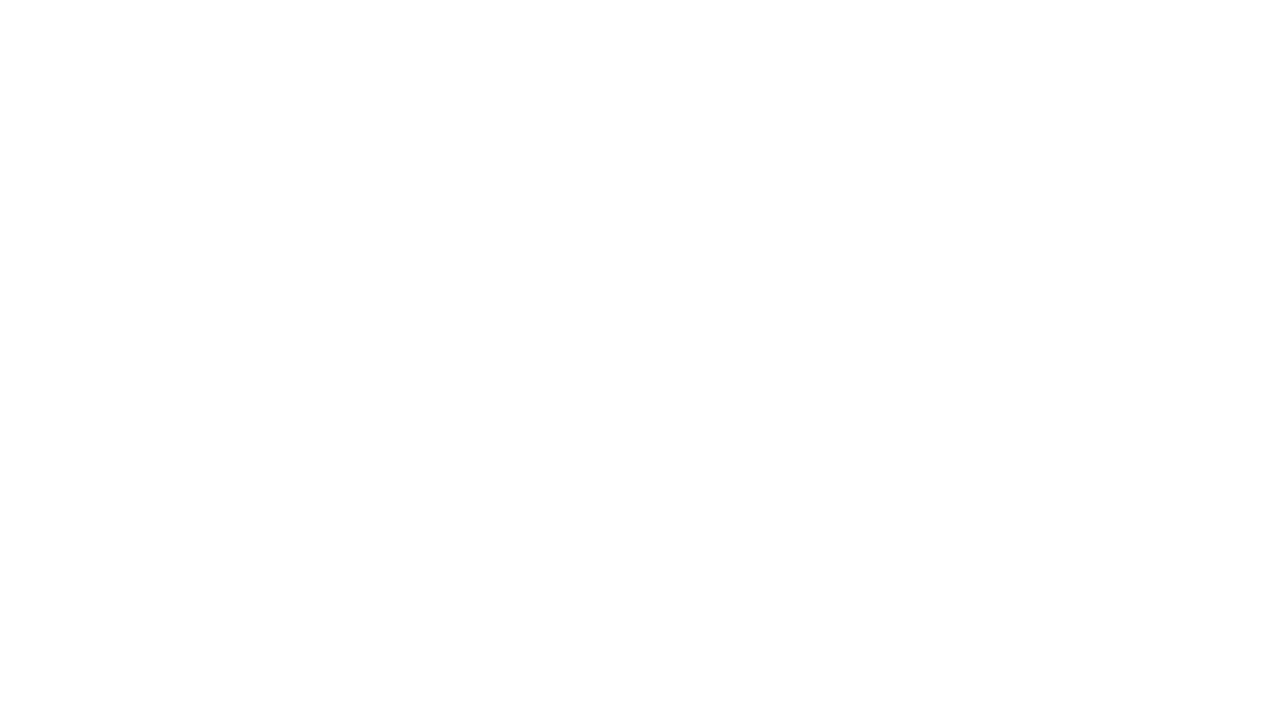

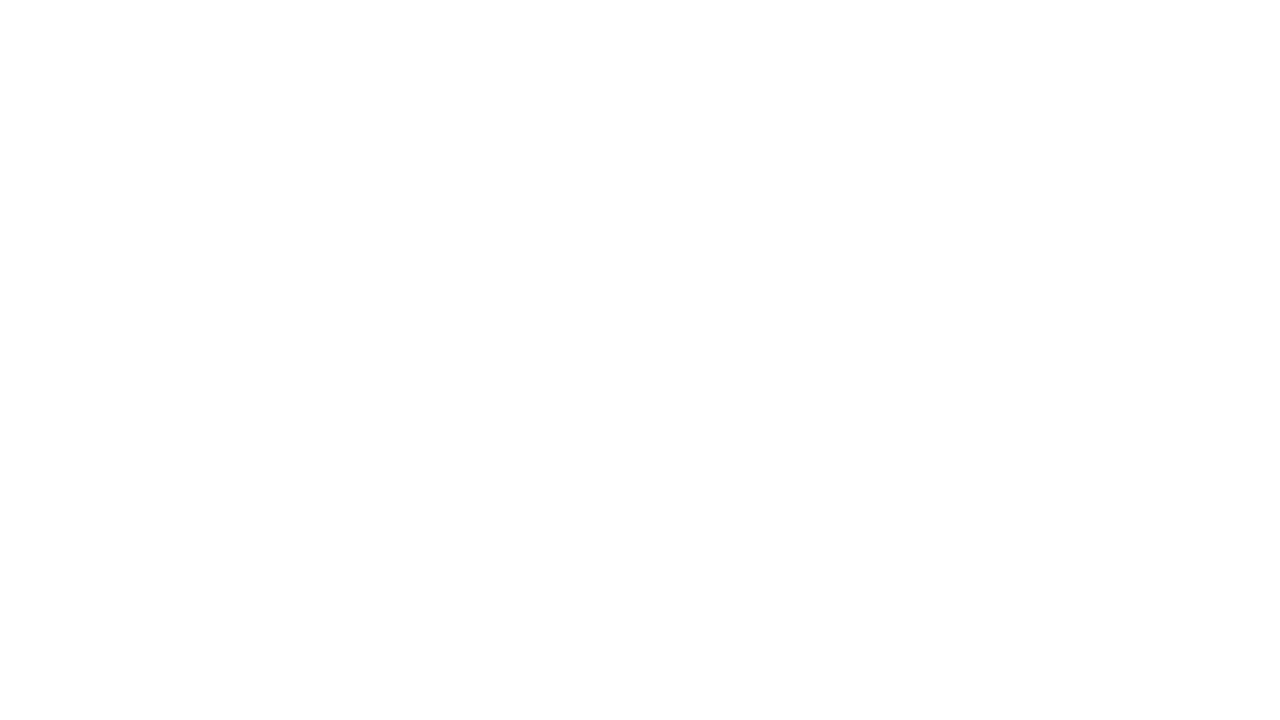